Joins a student session by entering a student name in a dialog box, clicking OK, and then using keyboard navigation (Tab and Enter) to interact with media stream elements on the page.

Starting URL: https://live.monetanalytics.com/stu_proc/student.html#

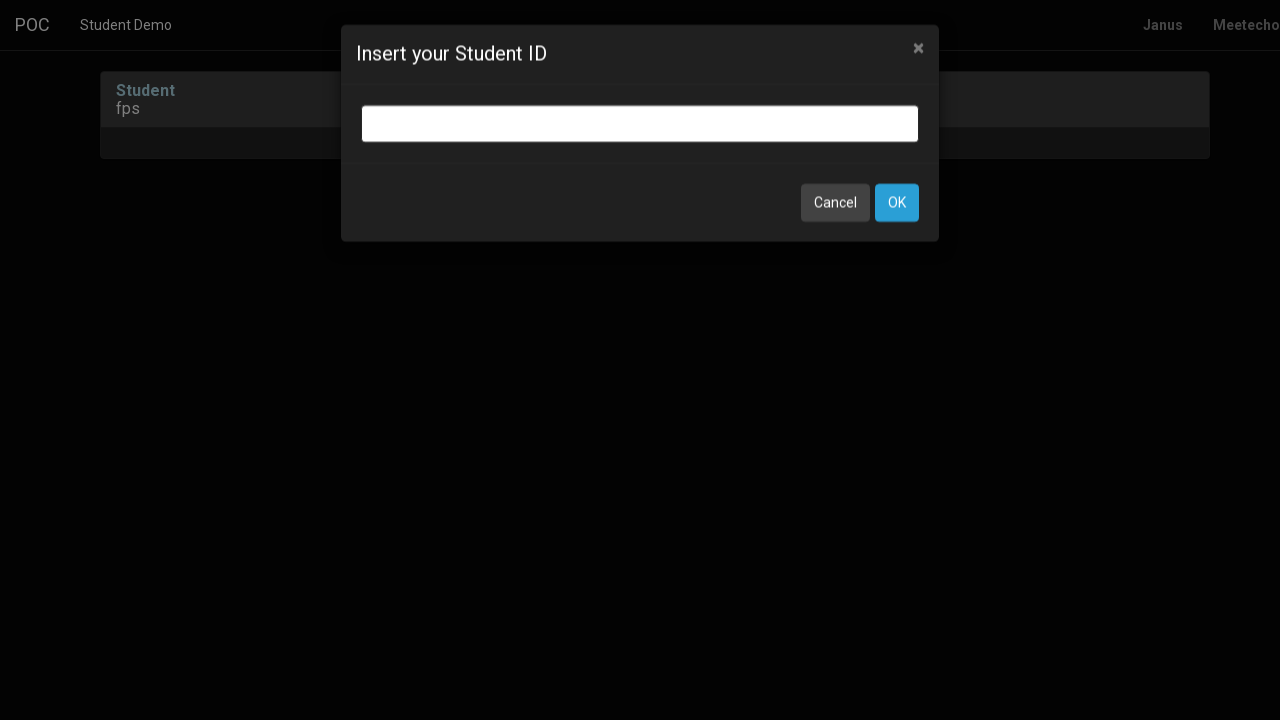

Student name input dialog appeared
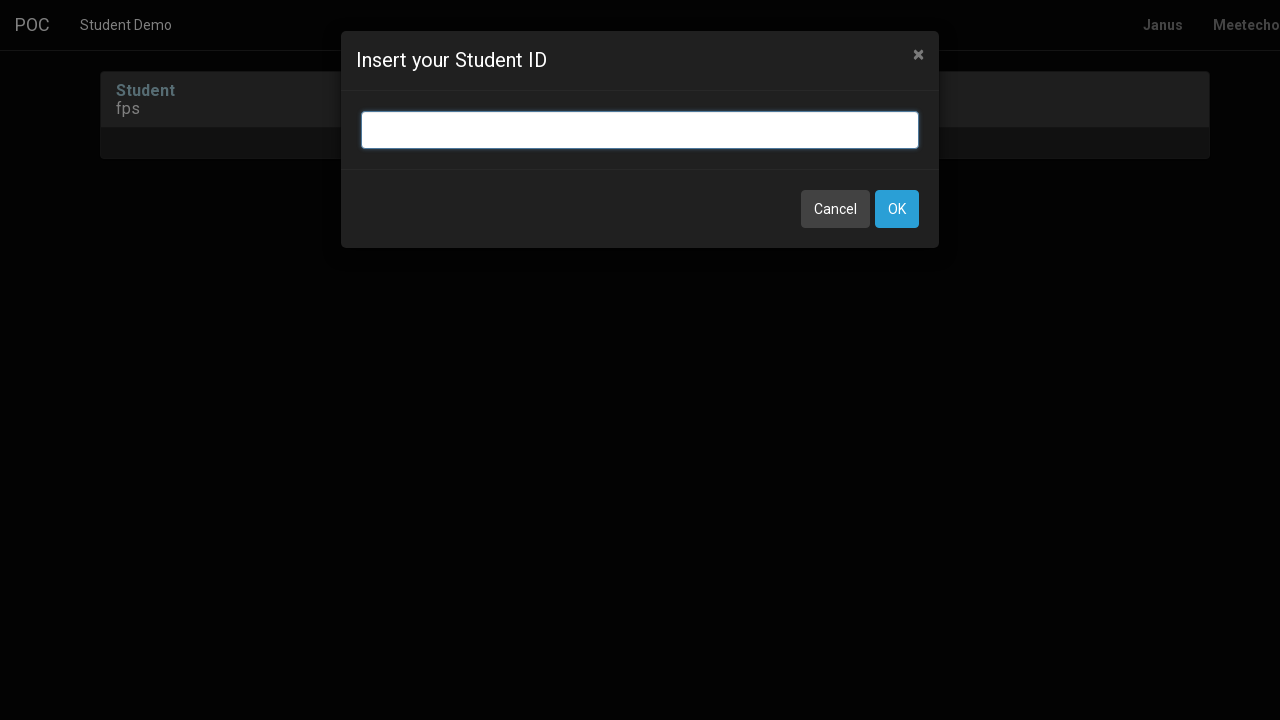

Entered student name 'Student-25' in dialog on input.bootbox-input.bootbox-input-text.form-control
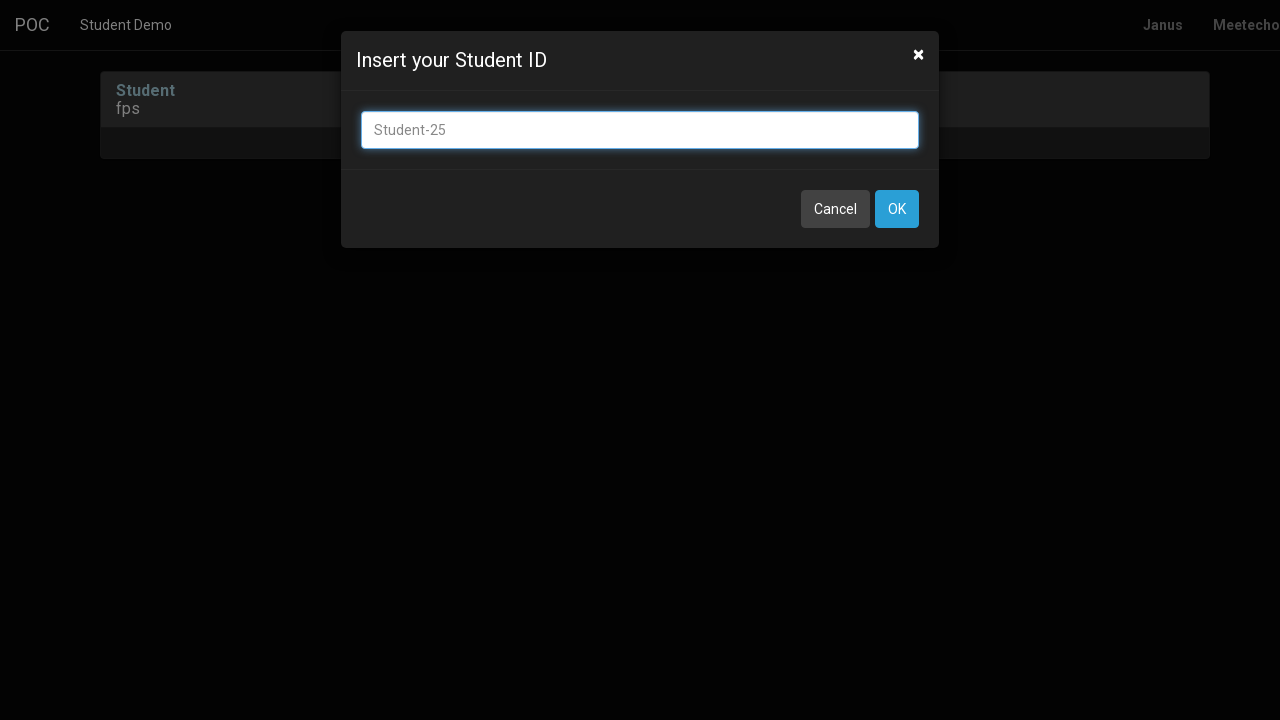

Clicked OK button to submit student name at (897, 209) on button:has-text('OK')
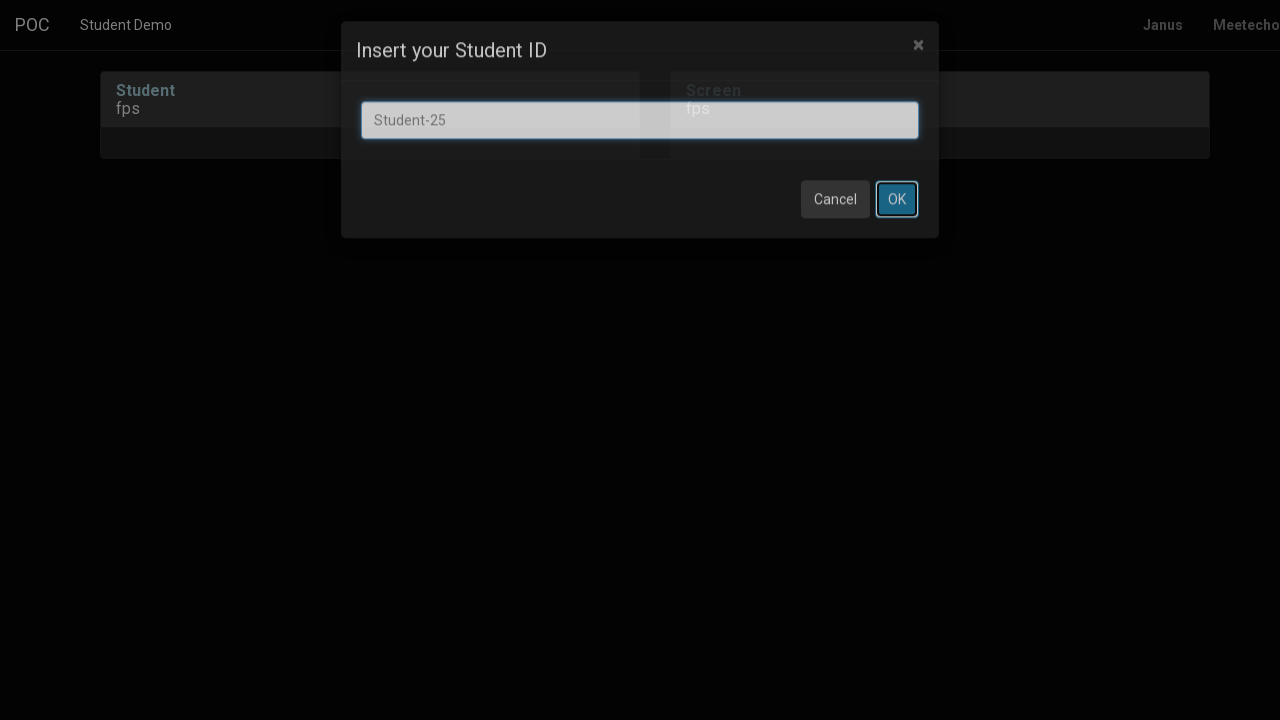

Waited for page to load after submission (8 seconds)
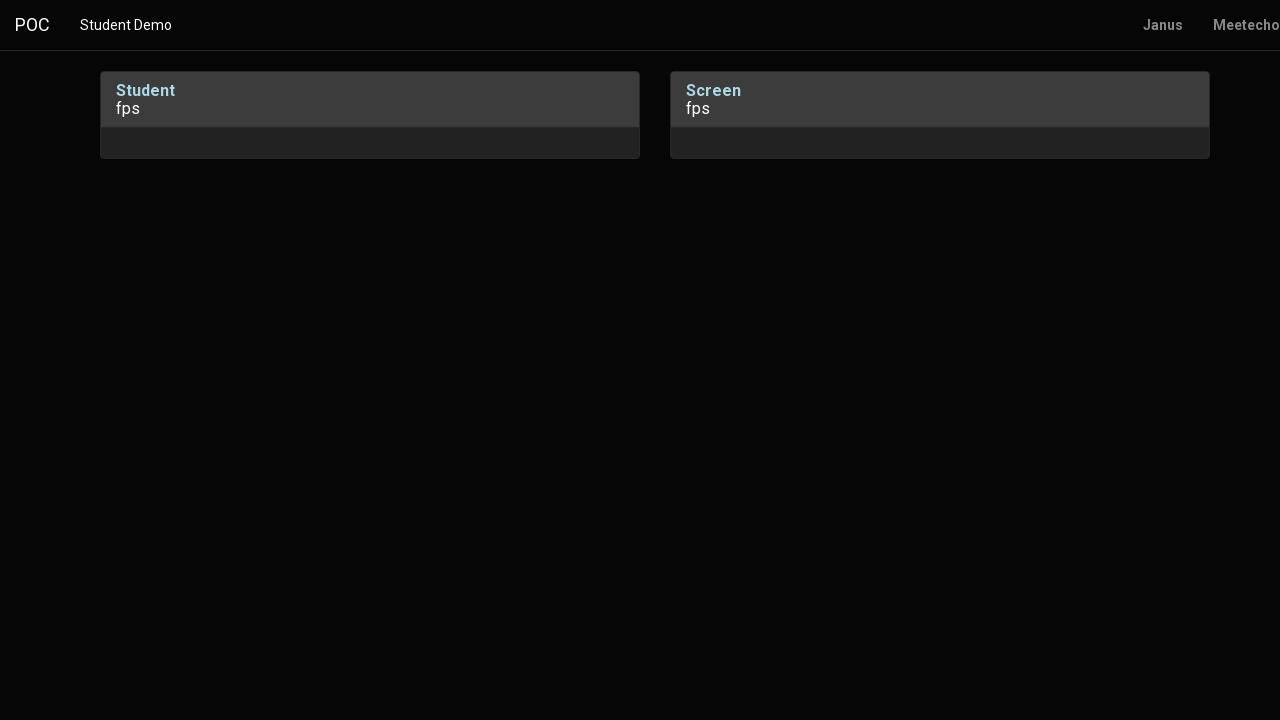

Pressed Tab to navigate to first media element
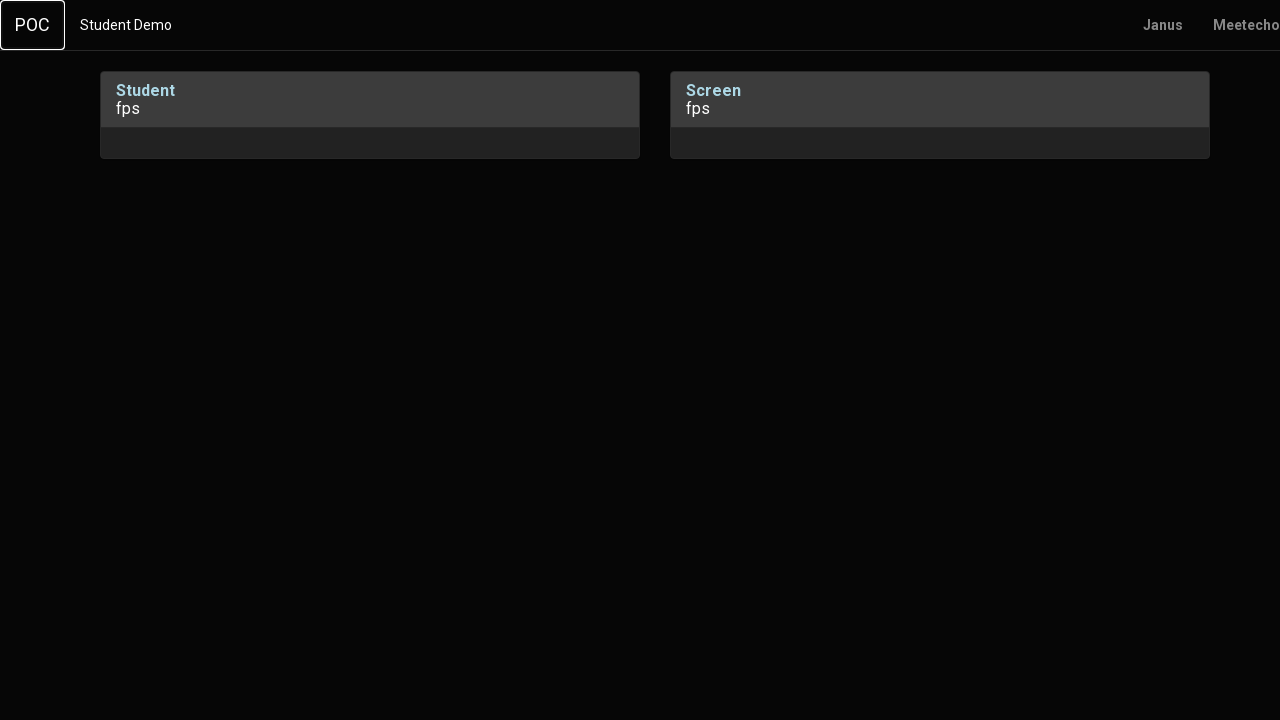

Waited 1 second after Tab navigation
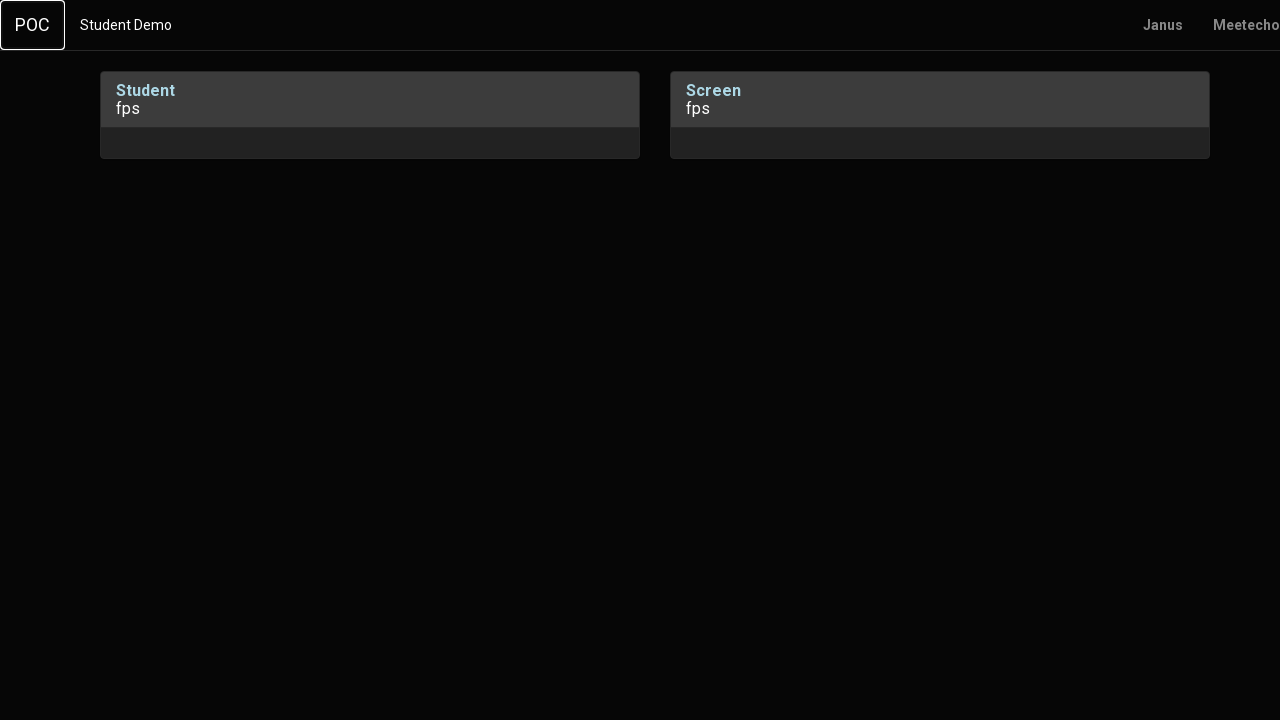

Pressed Enter to confirm first selection
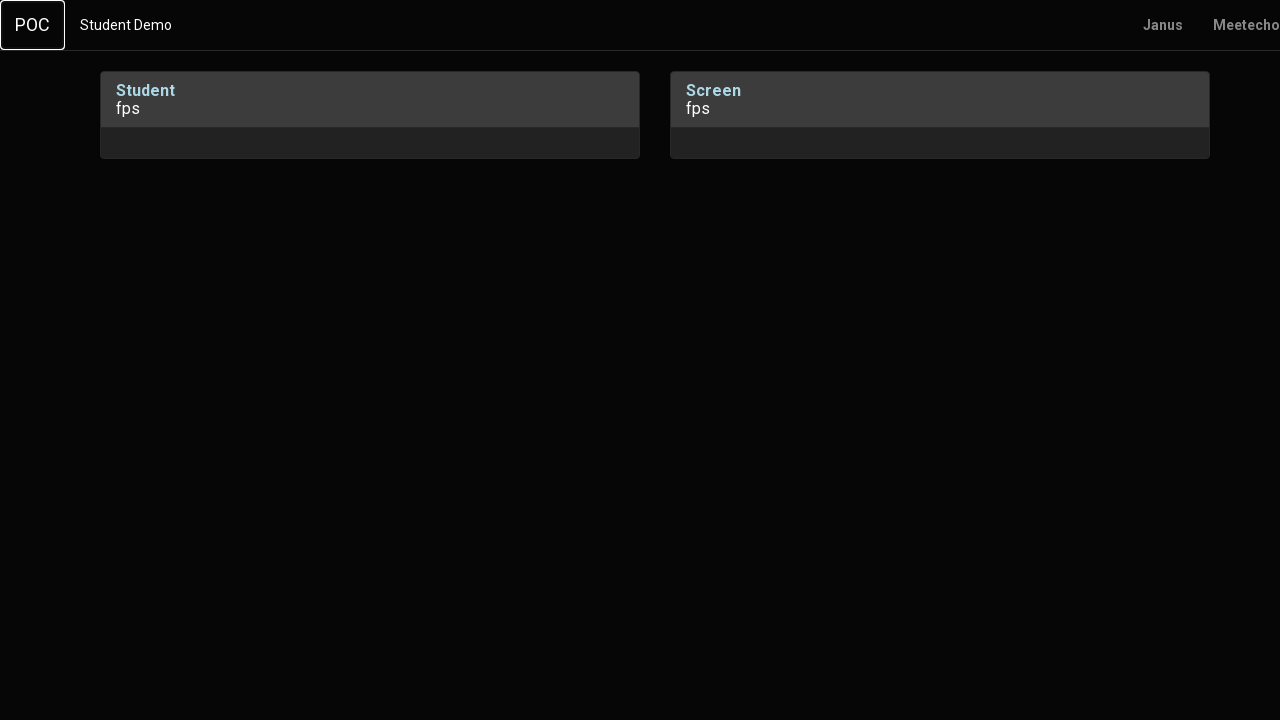

Waited 2 seconds after first Enter press
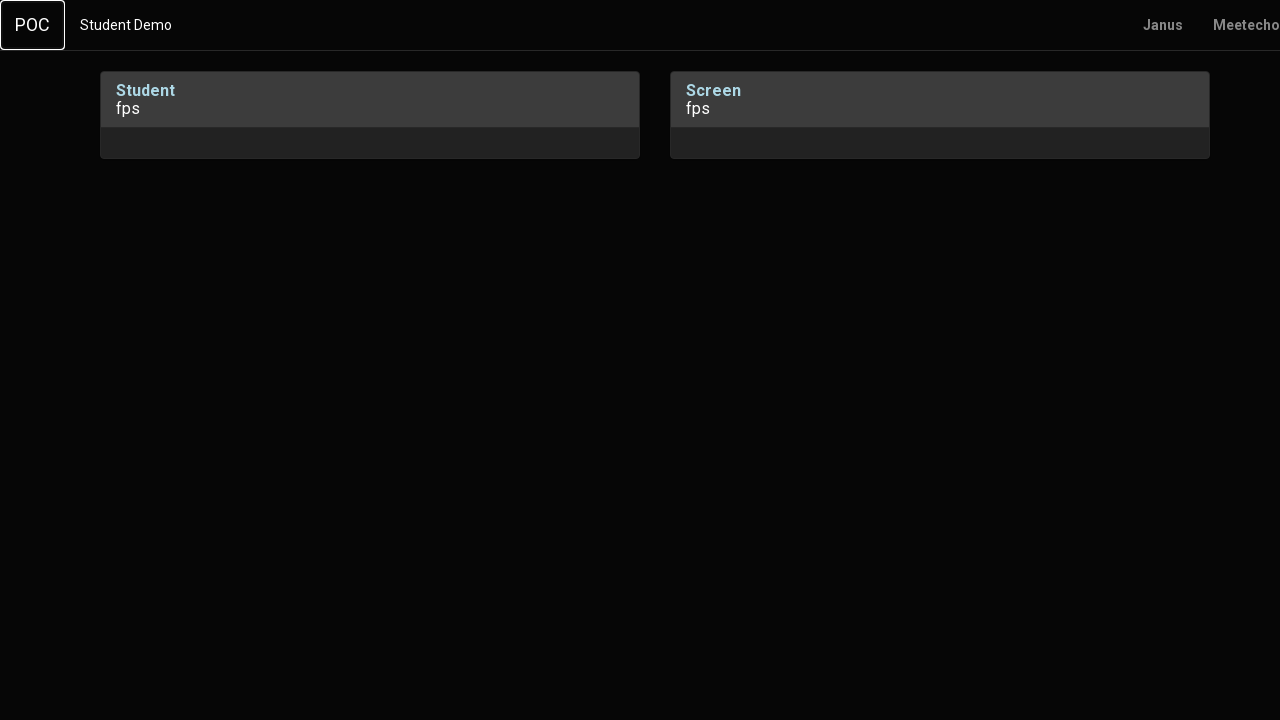

Pressed Tab to navigate to next media element
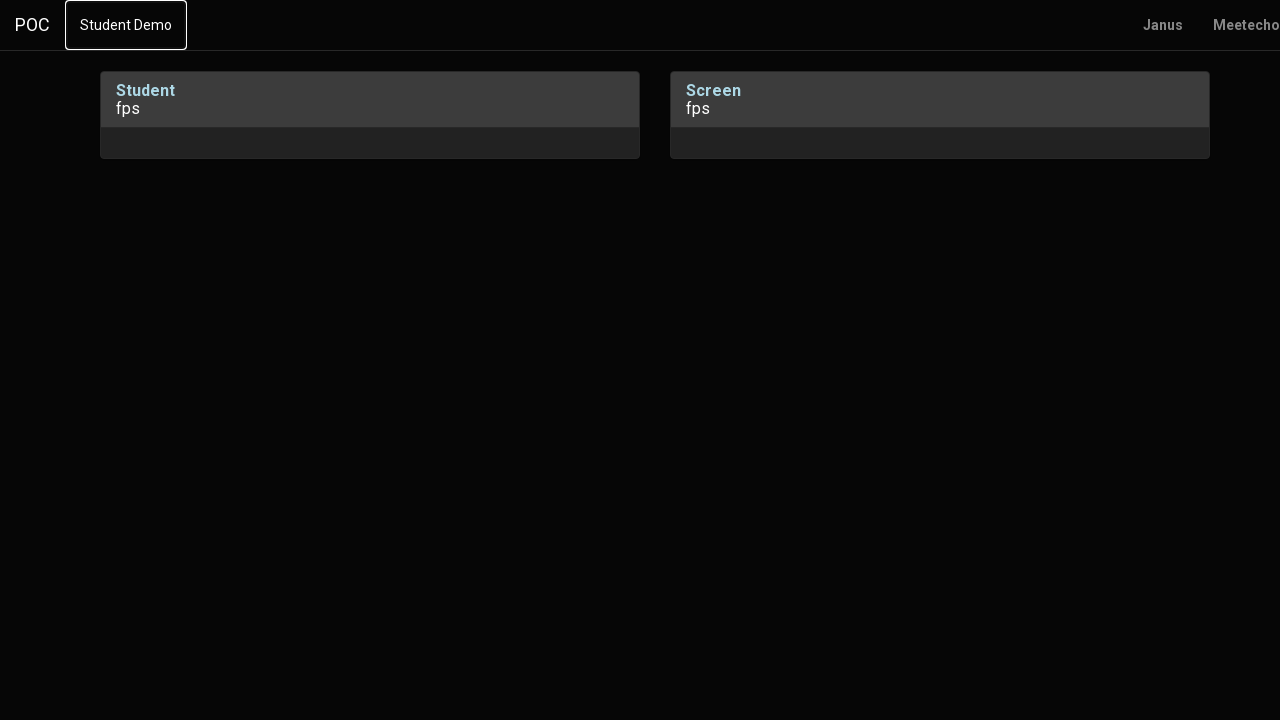

Waited 1 second after second Tab navigation
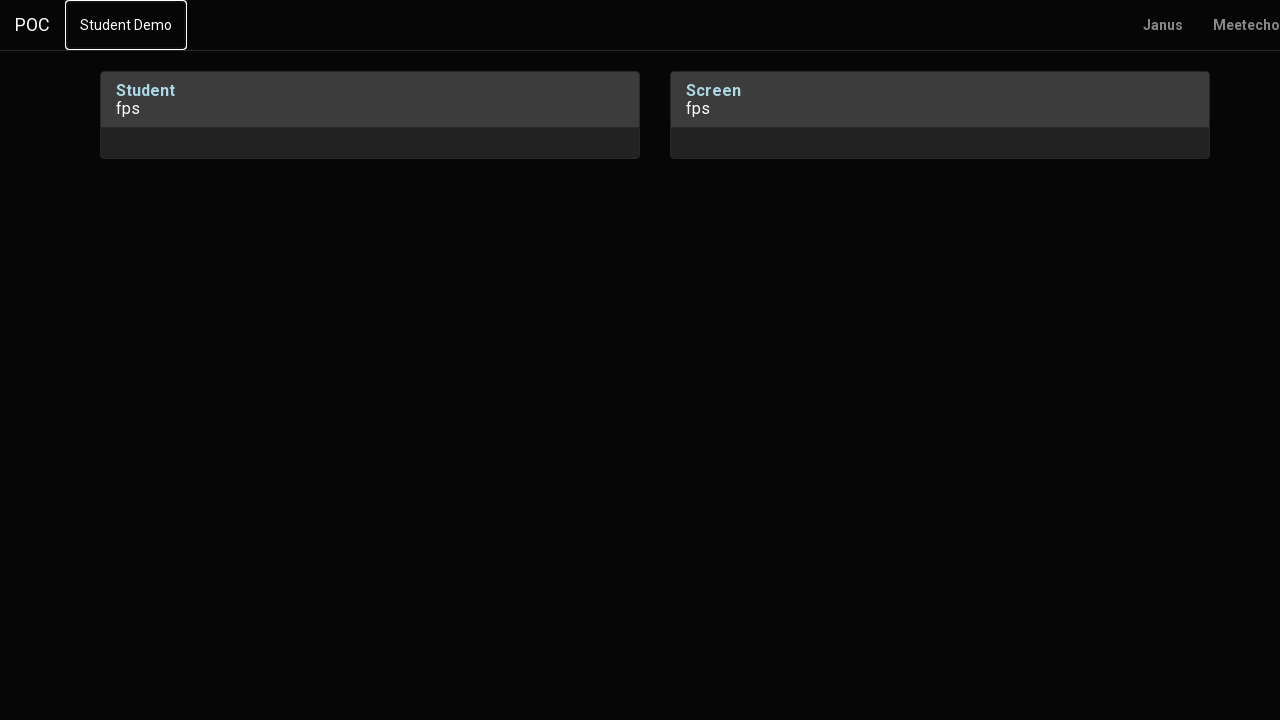

Pressed Tab again to navigate to third media element
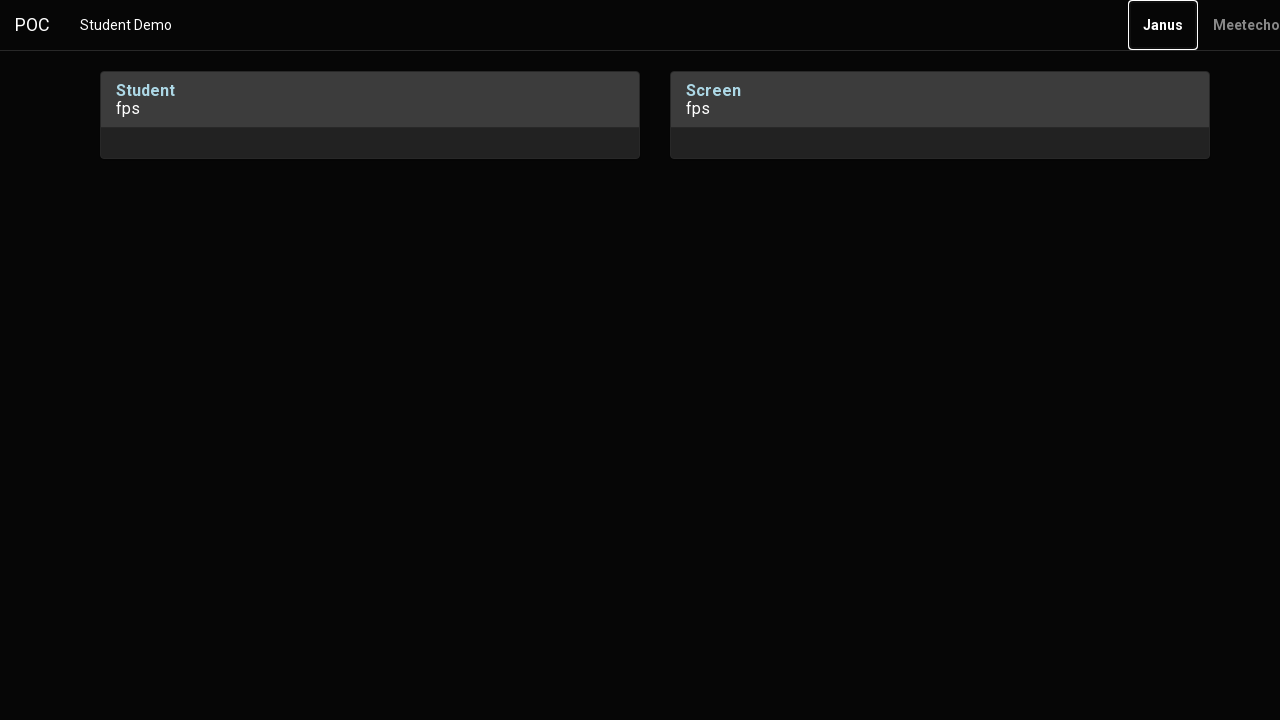

Waited 2 seconds after third Tab navigation
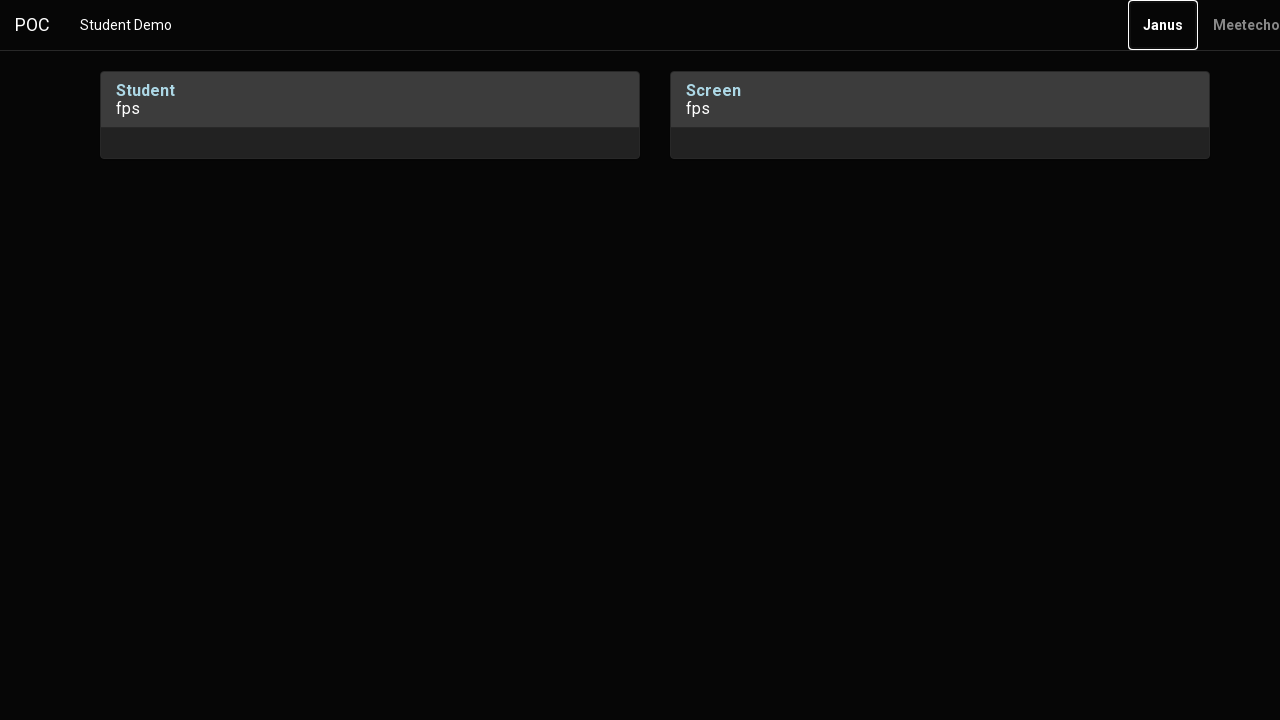

Pressed Enter to confirm final selection
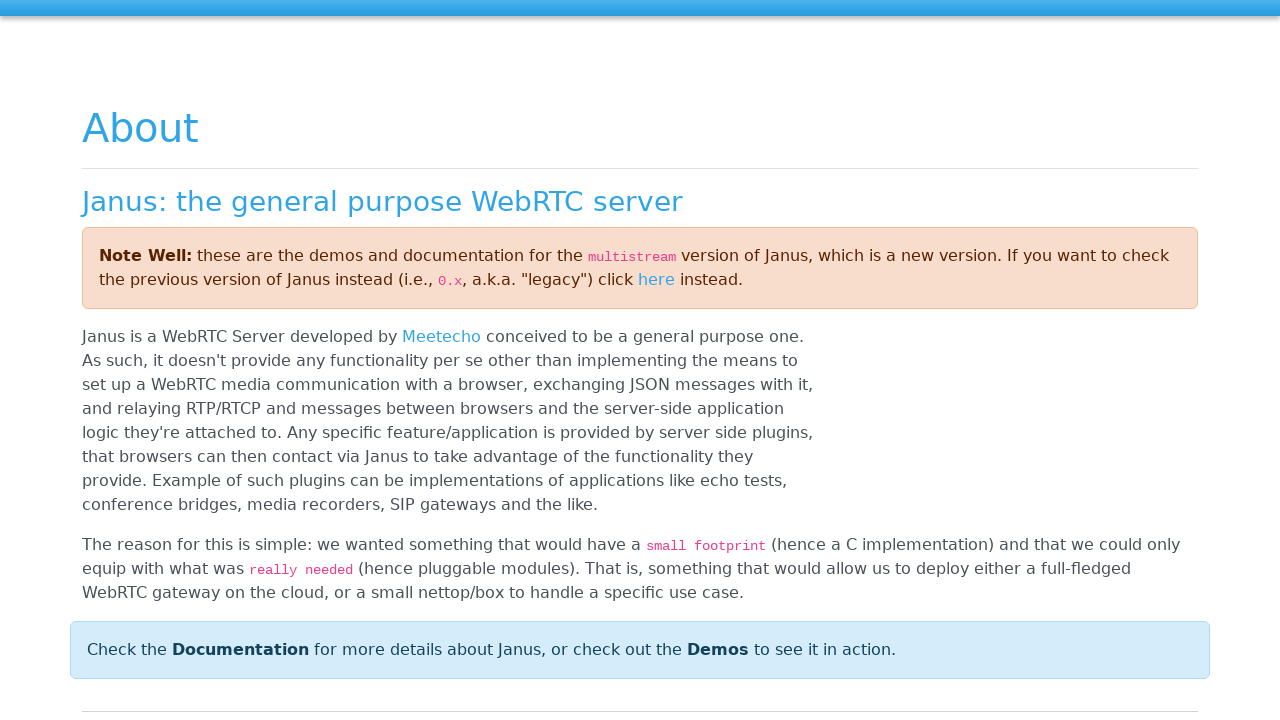

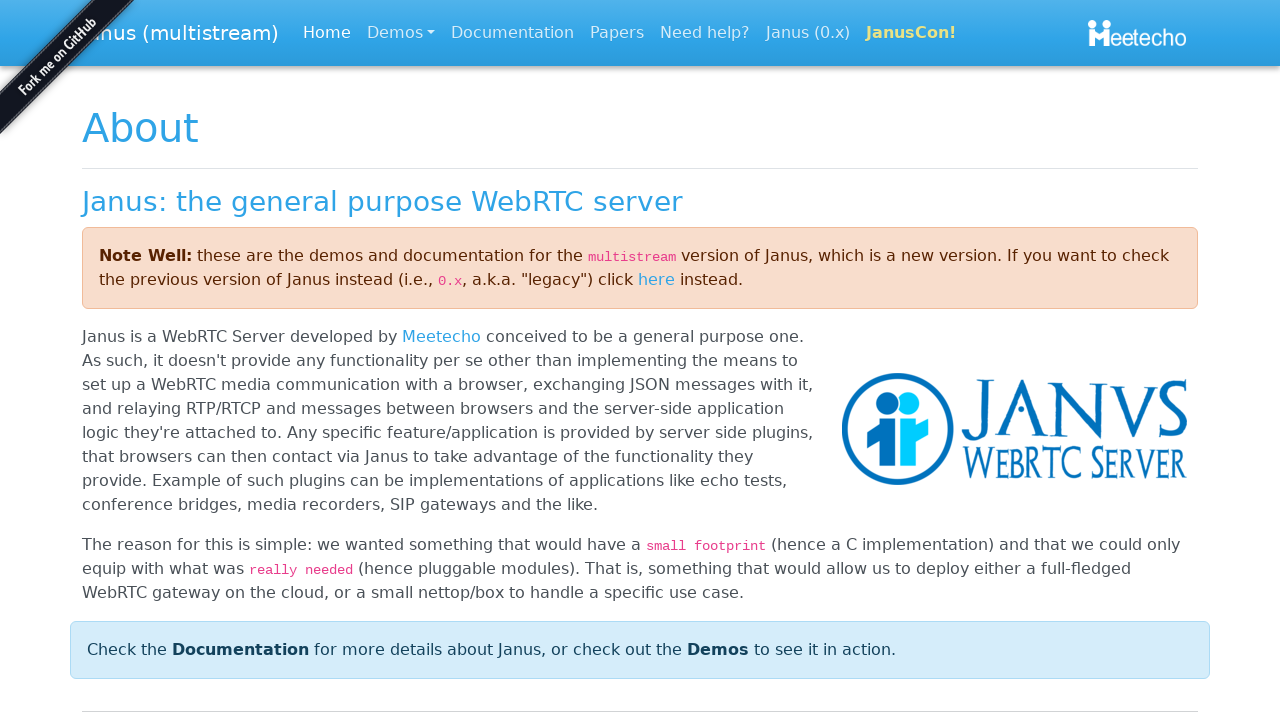